Tests SSN field validation error message when incomplete SSN is entered

Starting URL: https://account.freedommortgage.com/

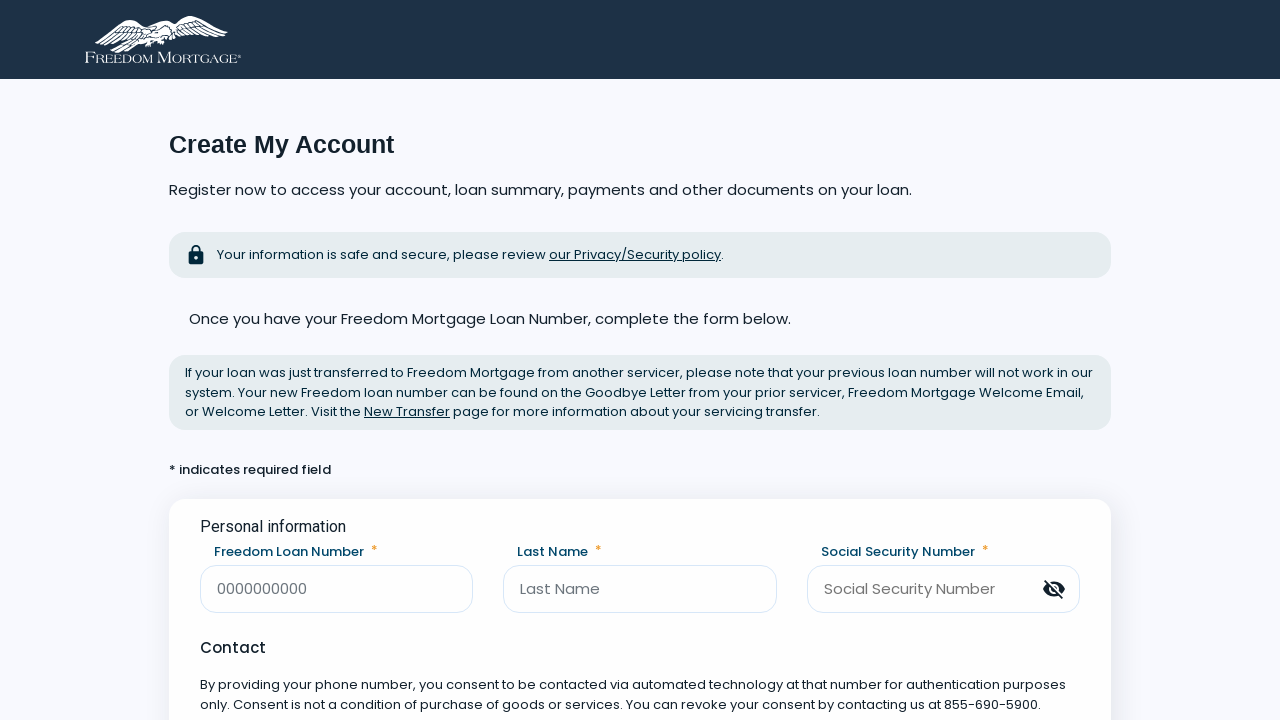

SSN field became visible
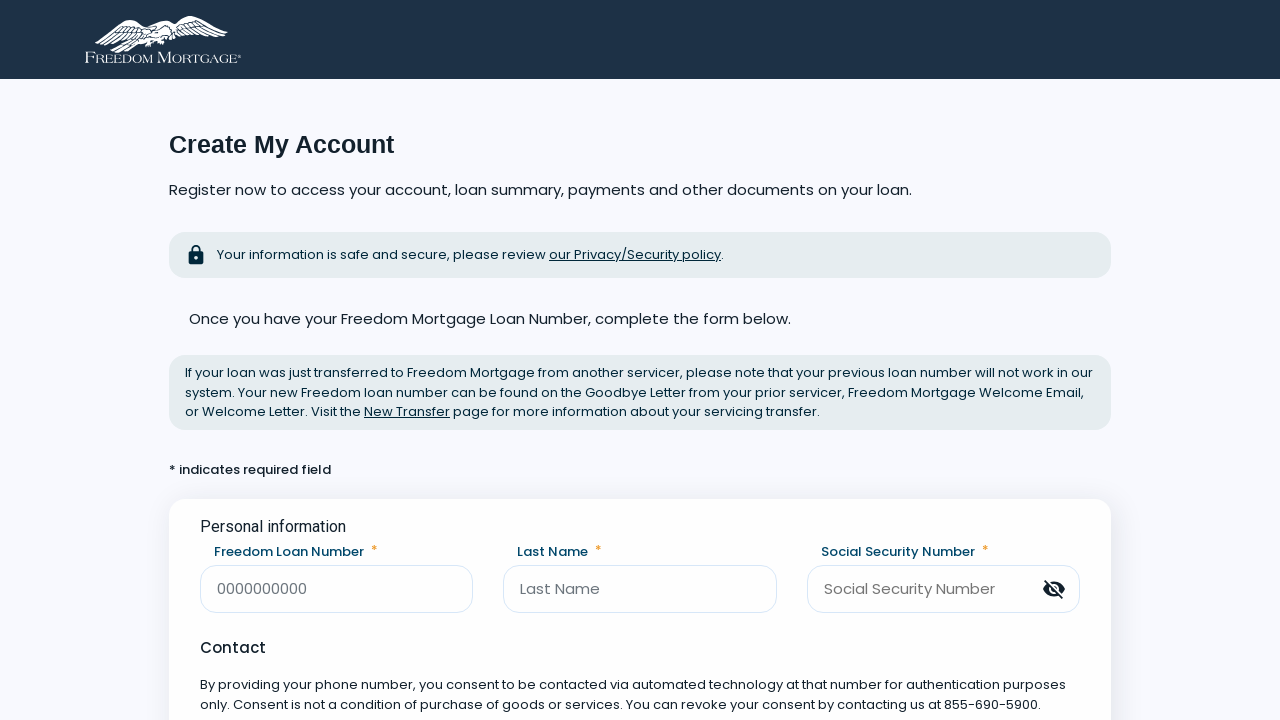

Filled SSN field with incomplete value '123456789' on [data-testid=ssn]
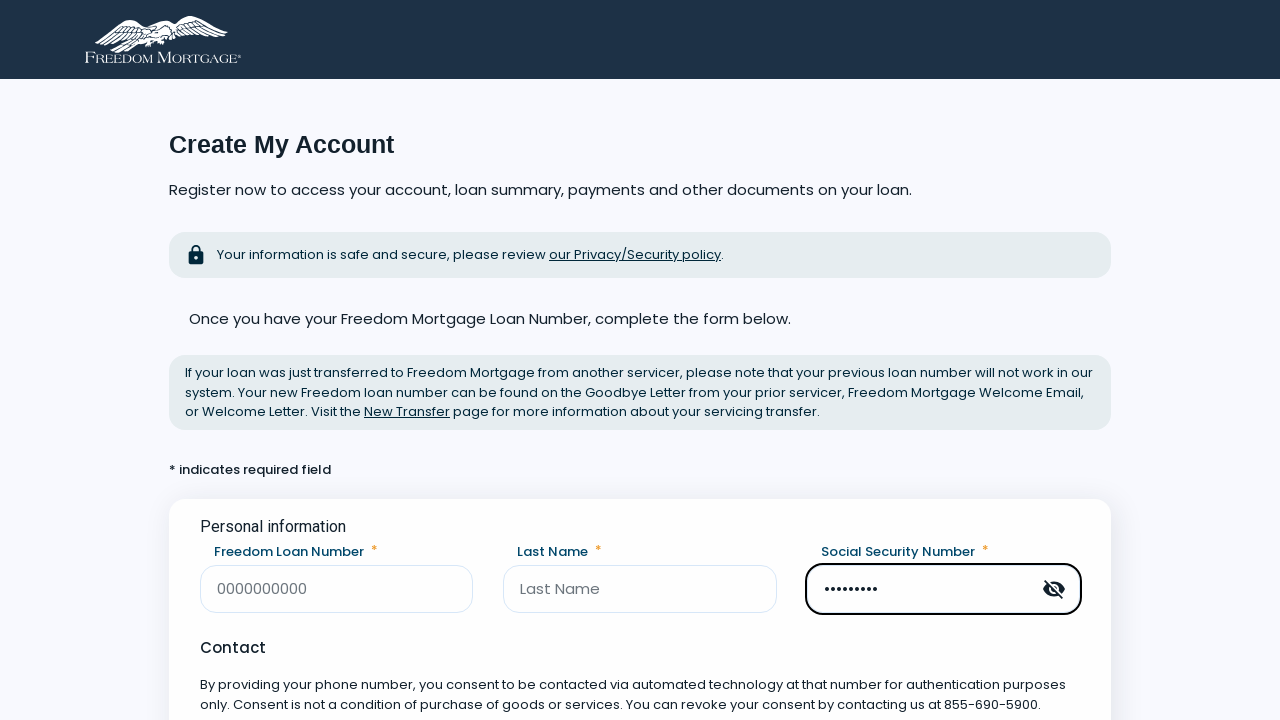

Pressed Backspace to remove last digit from SSN
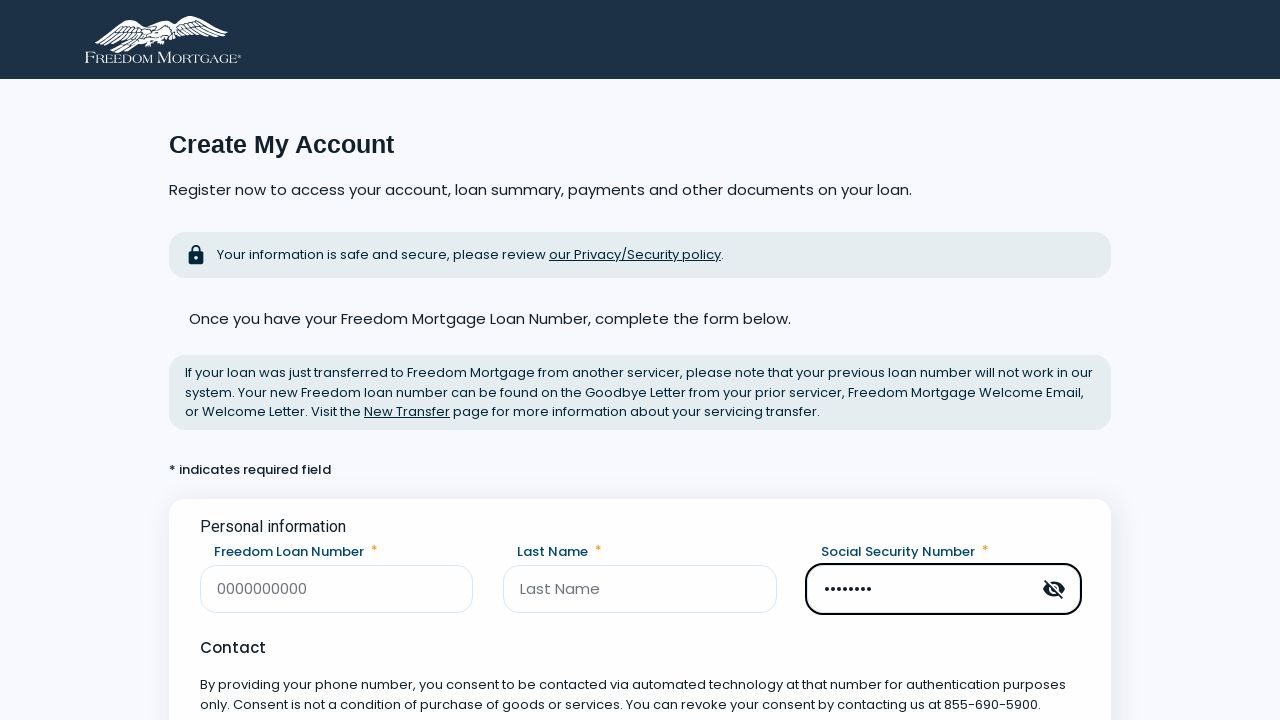

Pressed Tab to move focus away from SSN field and trigger validation
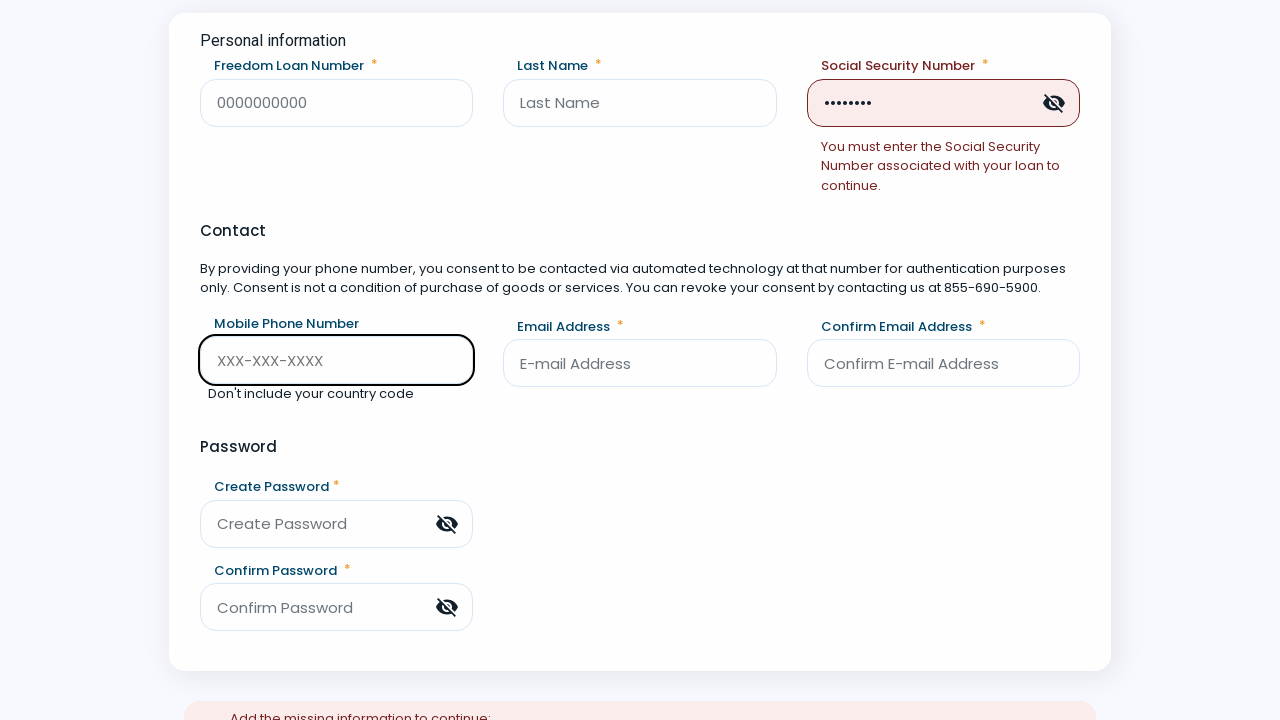

SSN validation error message appeared on screen
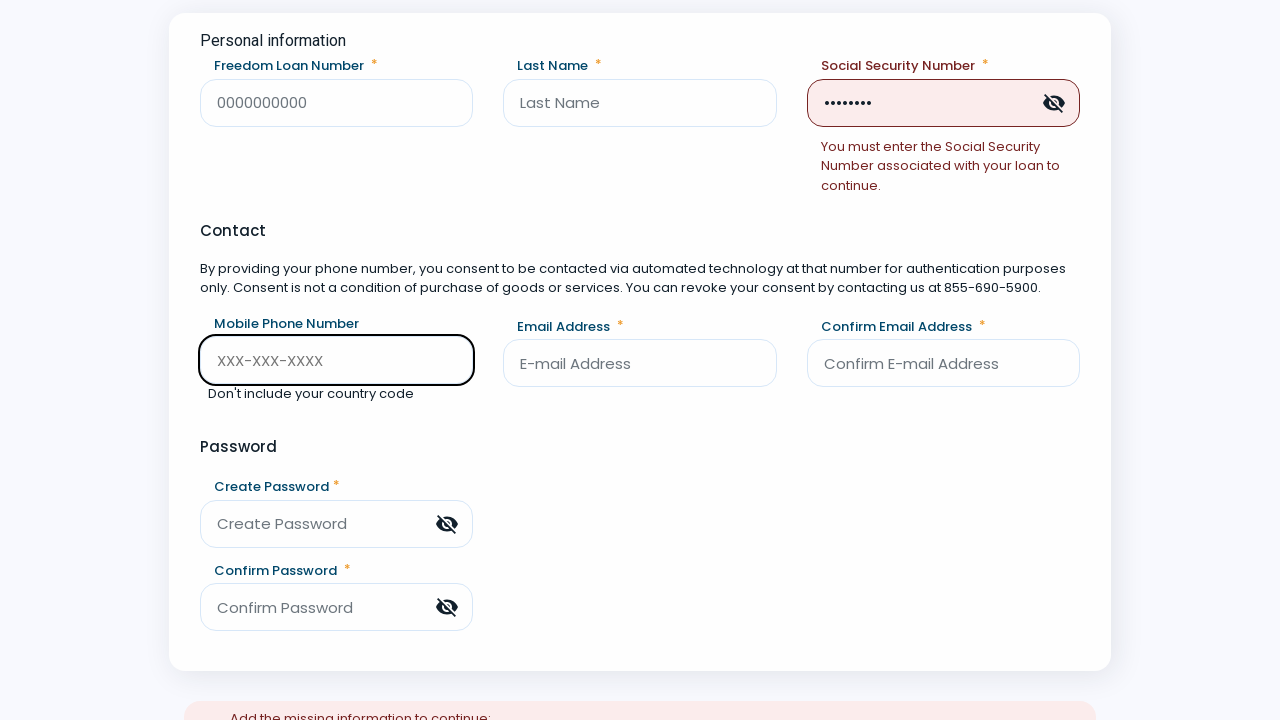

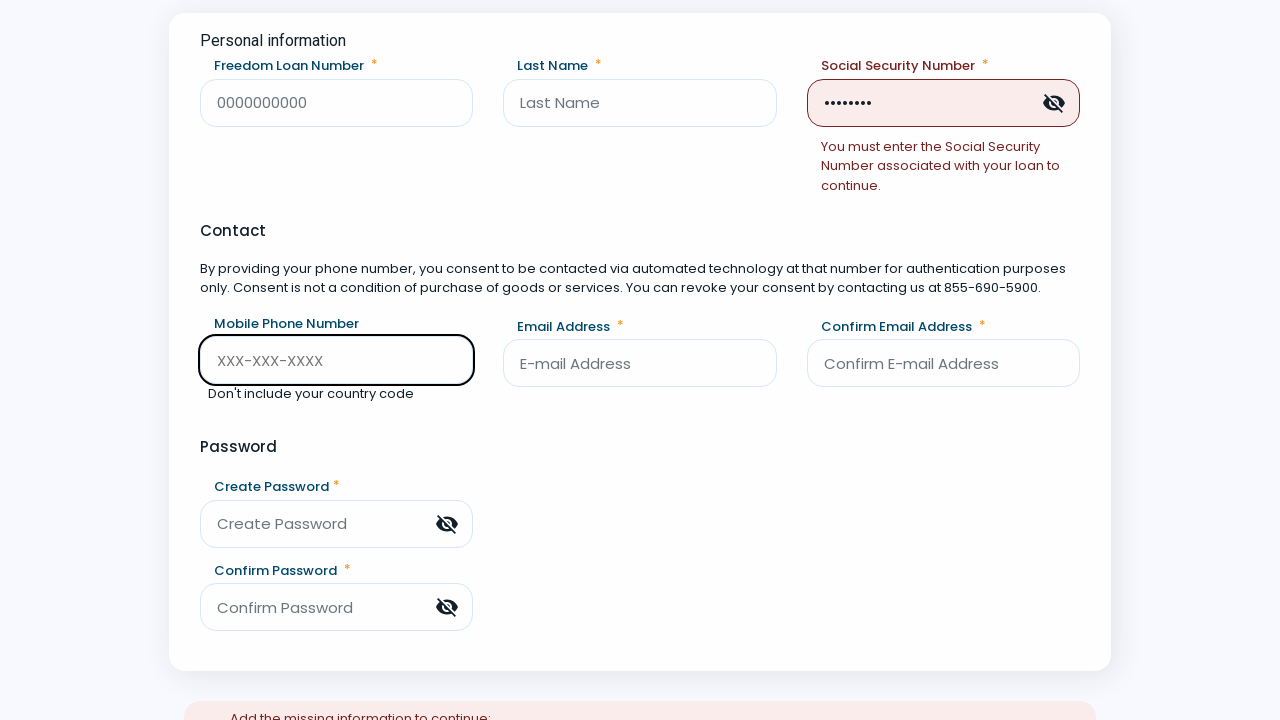